Tests filling a JavaScript prompt popup by clicking a button that triggers a prompt, entering text, and accepting it

Starting URL: https://the-internet.herokuapp.com/javascript_alerts

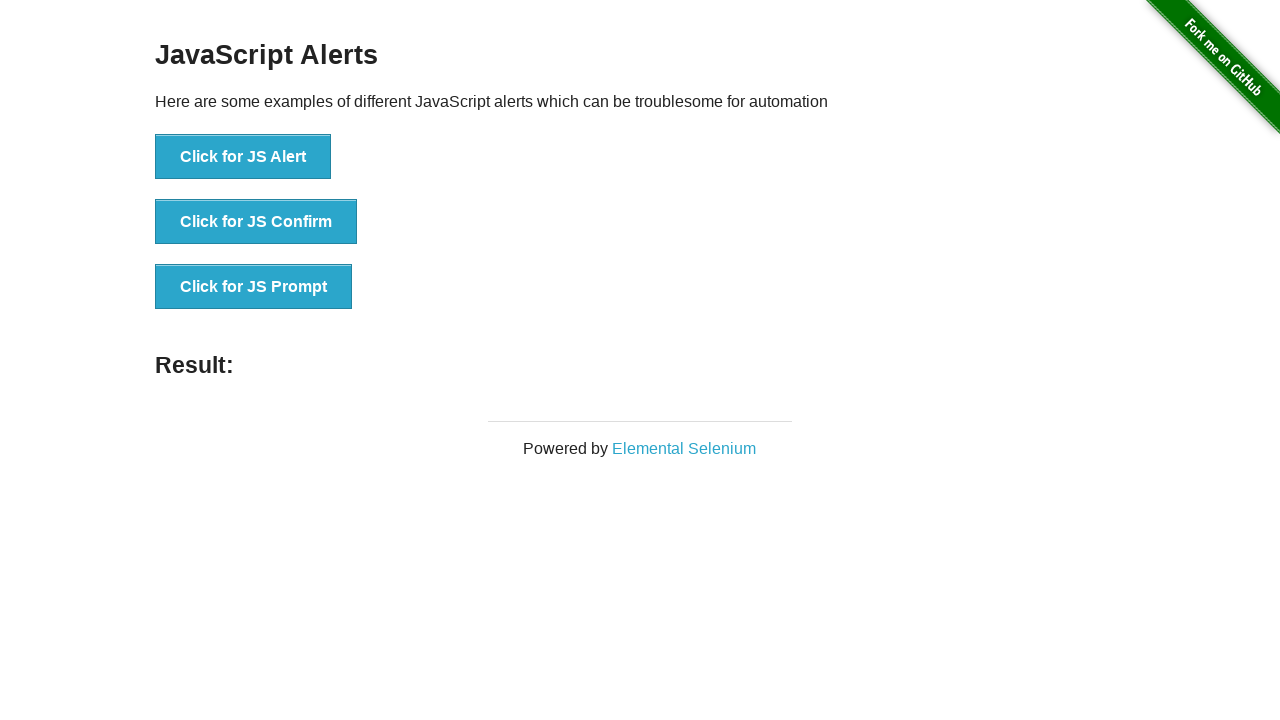

Set up dialog handler to accept prompt with 'hello'
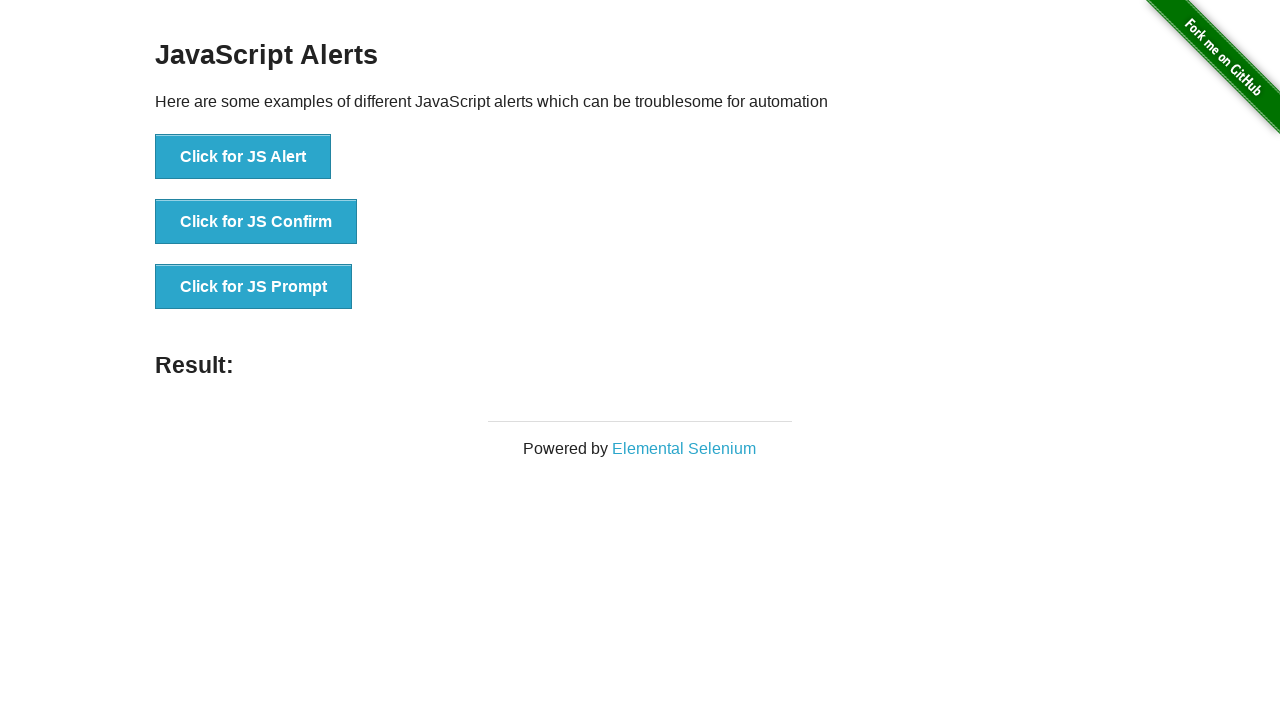

Clicked button to trigger JavaScript prompt at (254, 287) on xpath=//button[.='Click for JS Prompt']
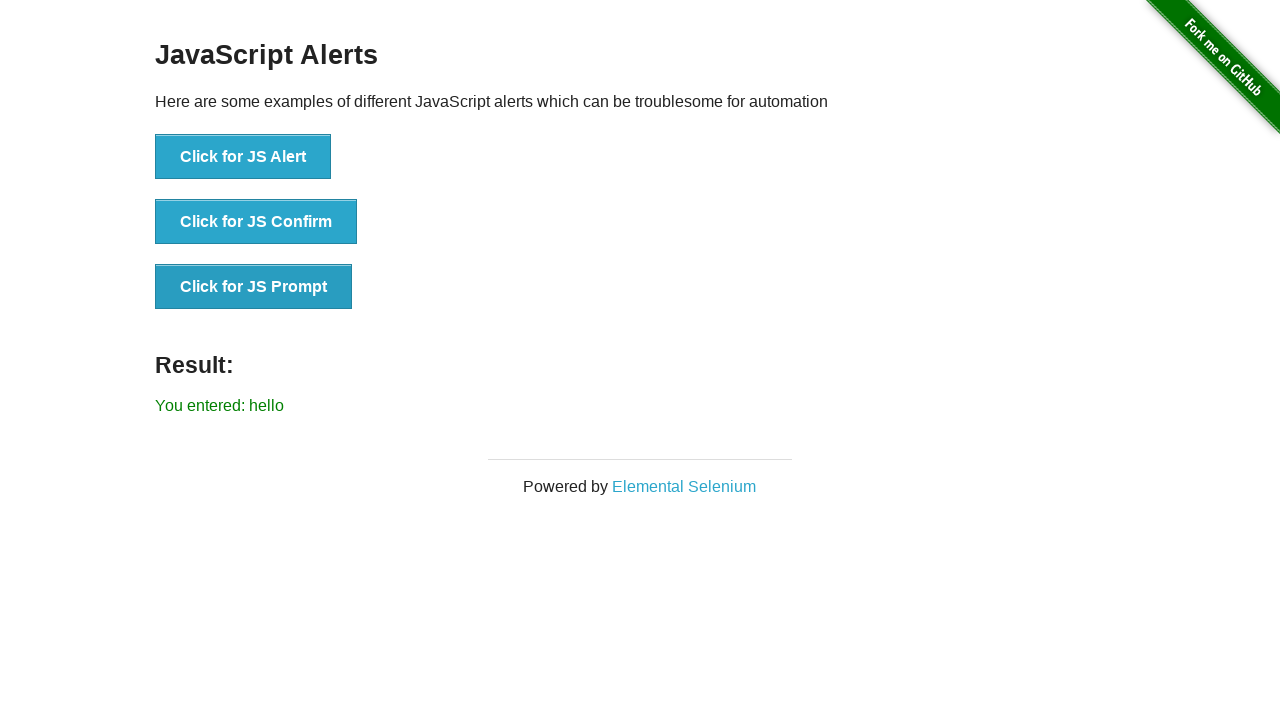

Result message element loaded
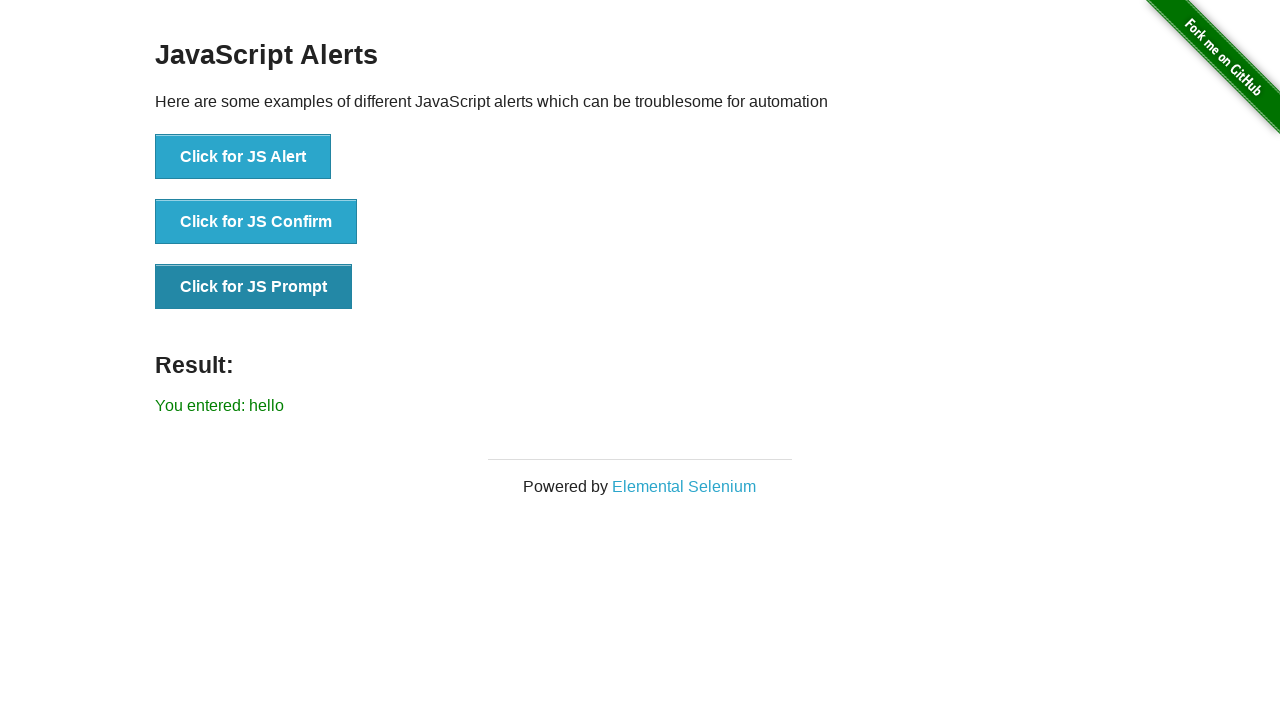

Verified result message contains 'You entered: hello'
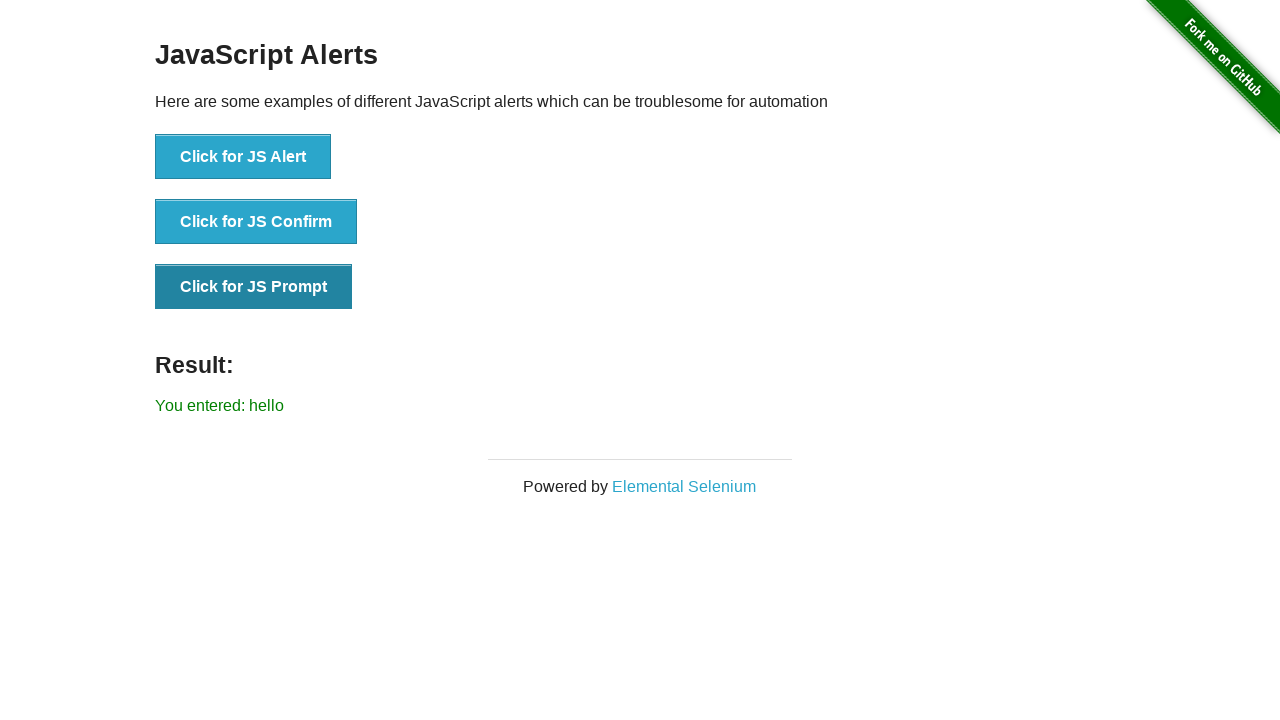

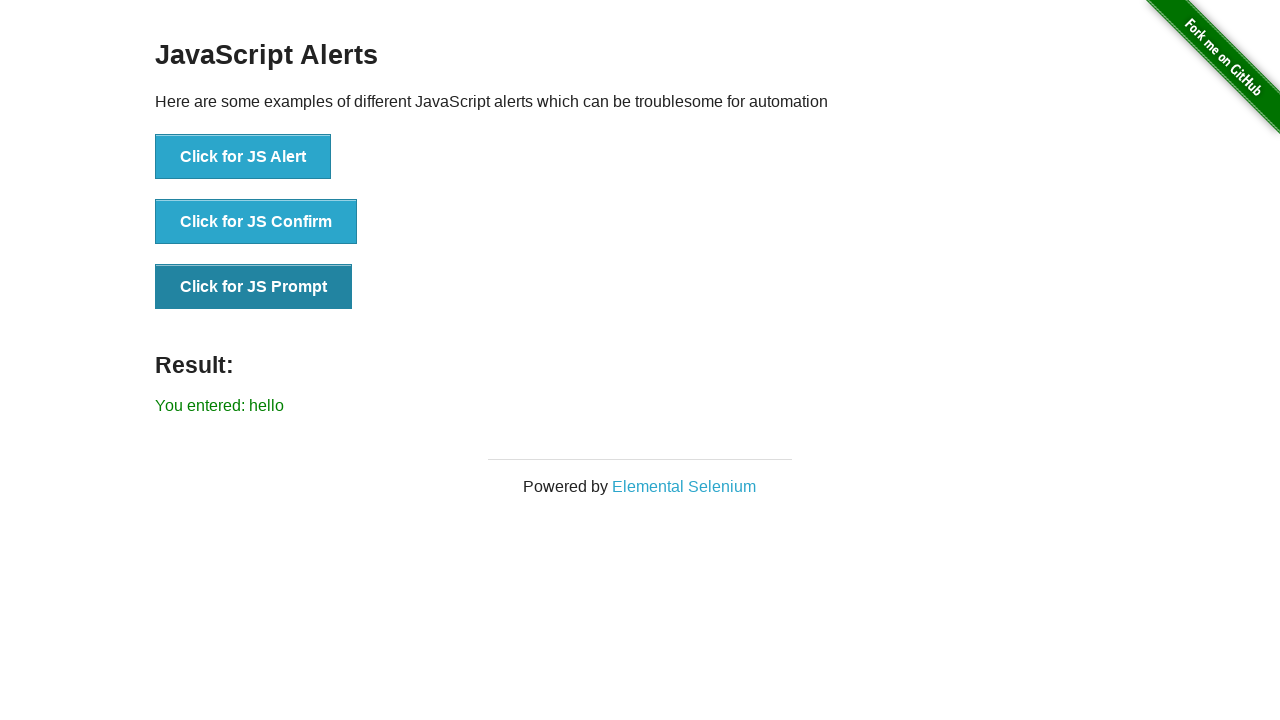